Tests multiple browser tab/window handling by clicking a link that opens a new tab, switching to the new tab, closing it, and switching back to the original tab.

Starting URL: https://opensource-demo.orangehrmlive.com/web/index.php/auth/login

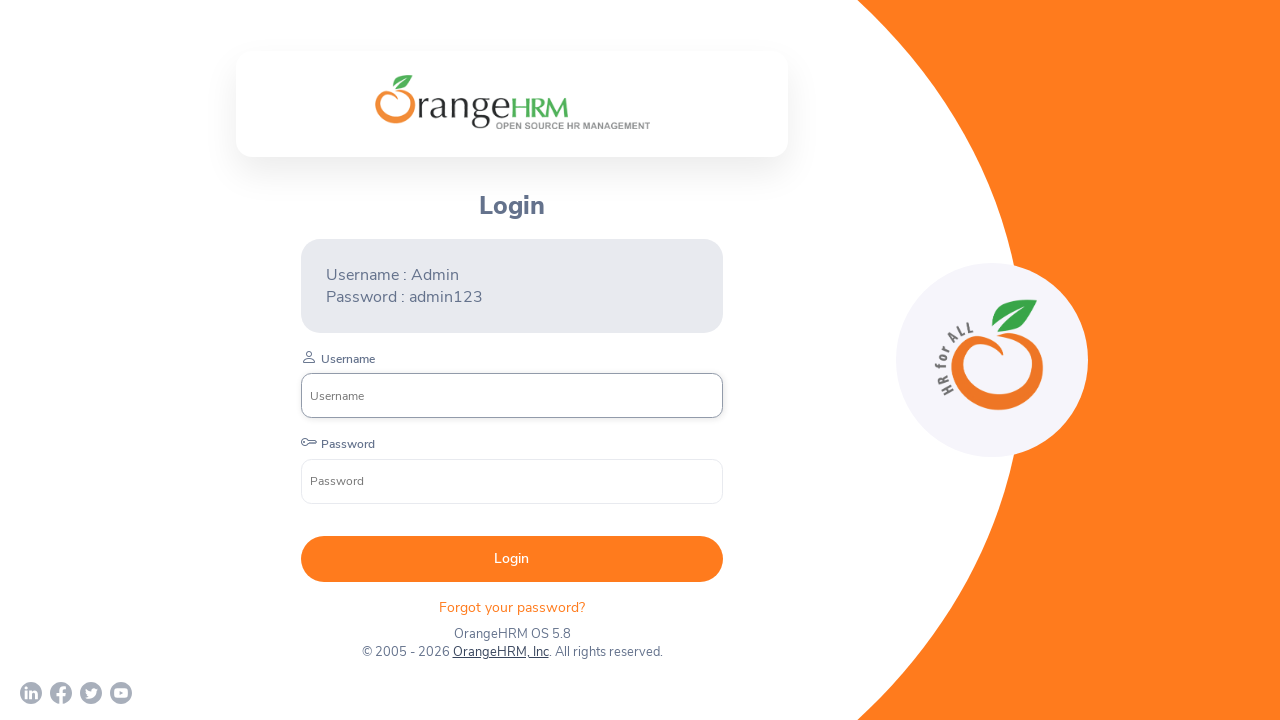

Clicked 'OrangeHRM, Inc' link to open new tab at (500, 652) on text=OrangeHRM, Inc
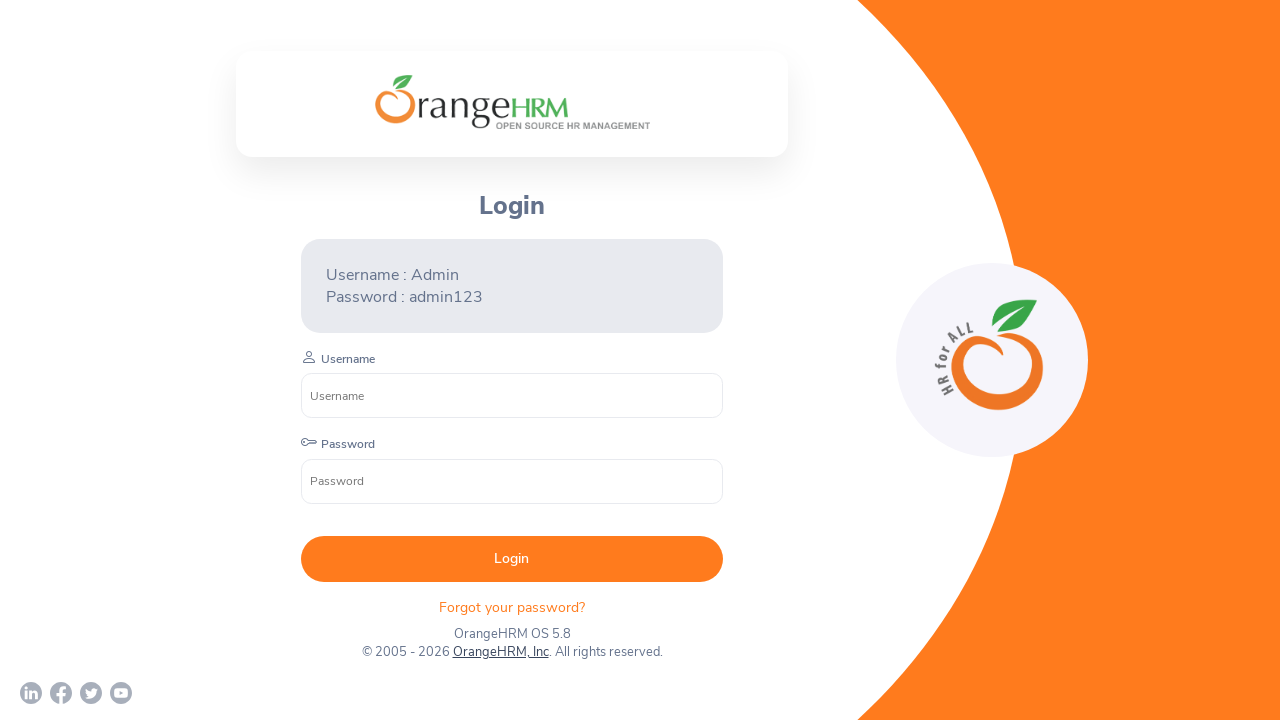

New tab opened and captured
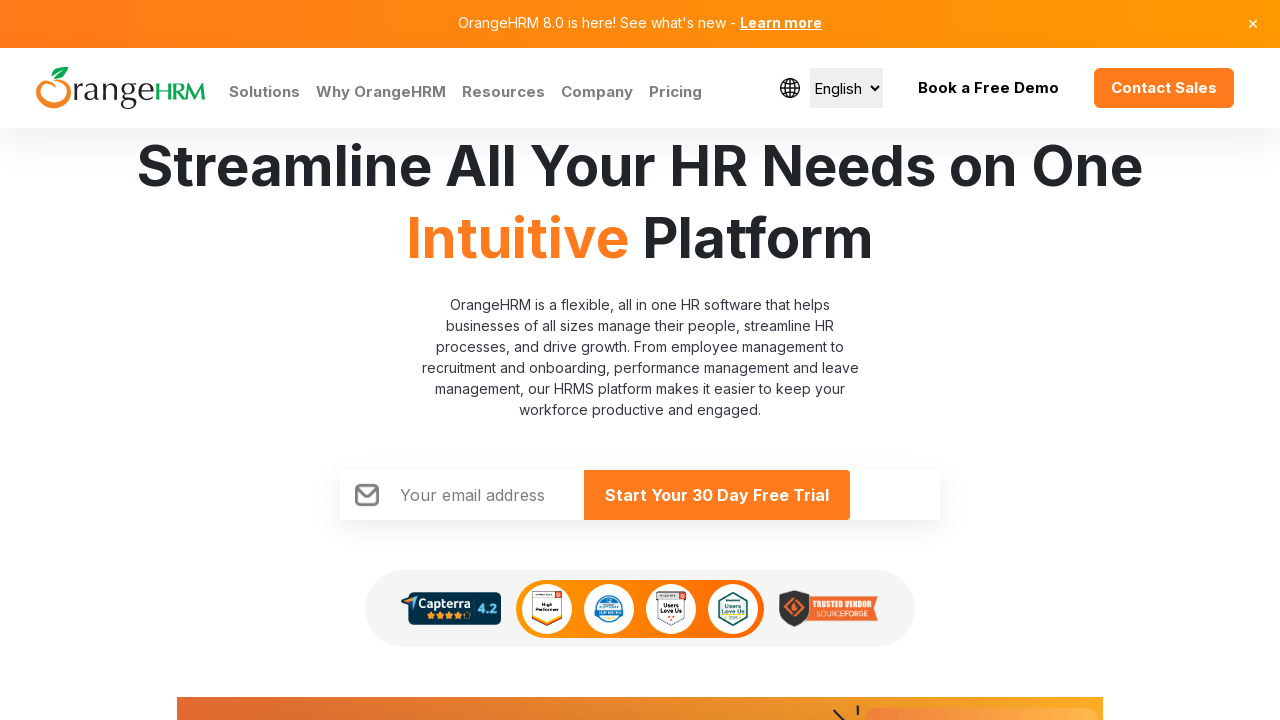

New tab finished loading
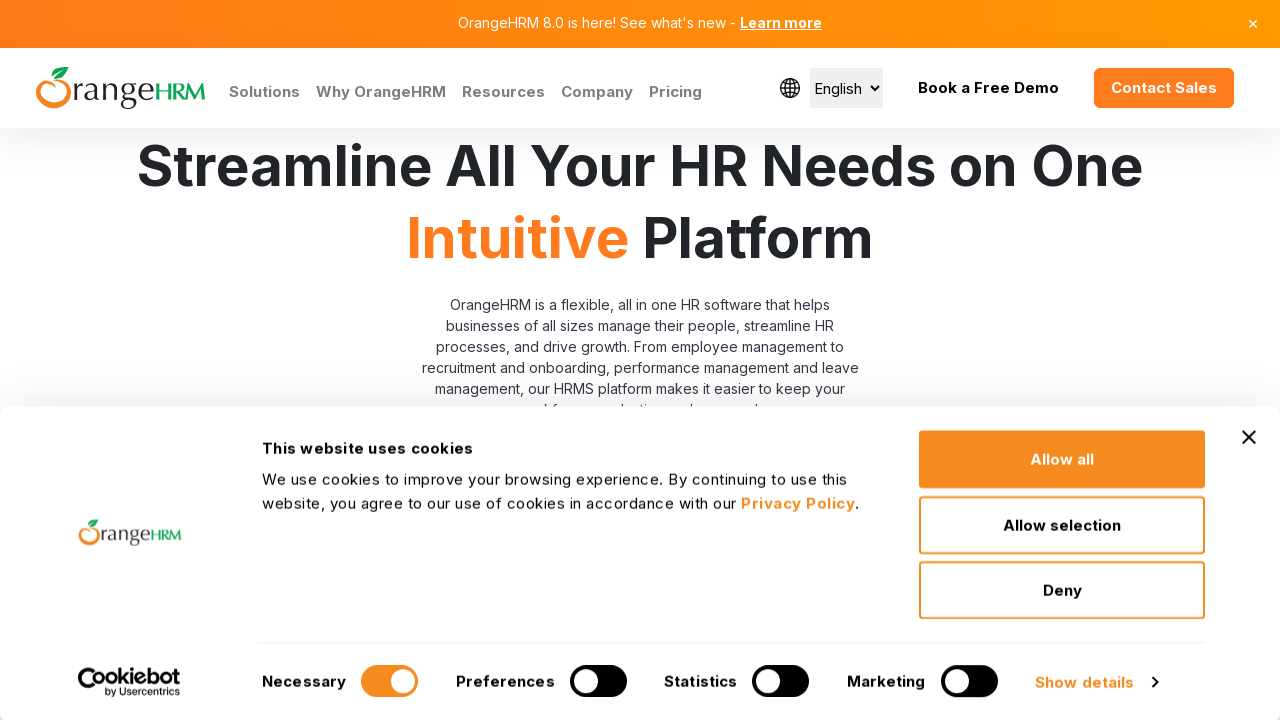

Verified child window title: Human Resources Management Software | HRMS | OrangeHRM
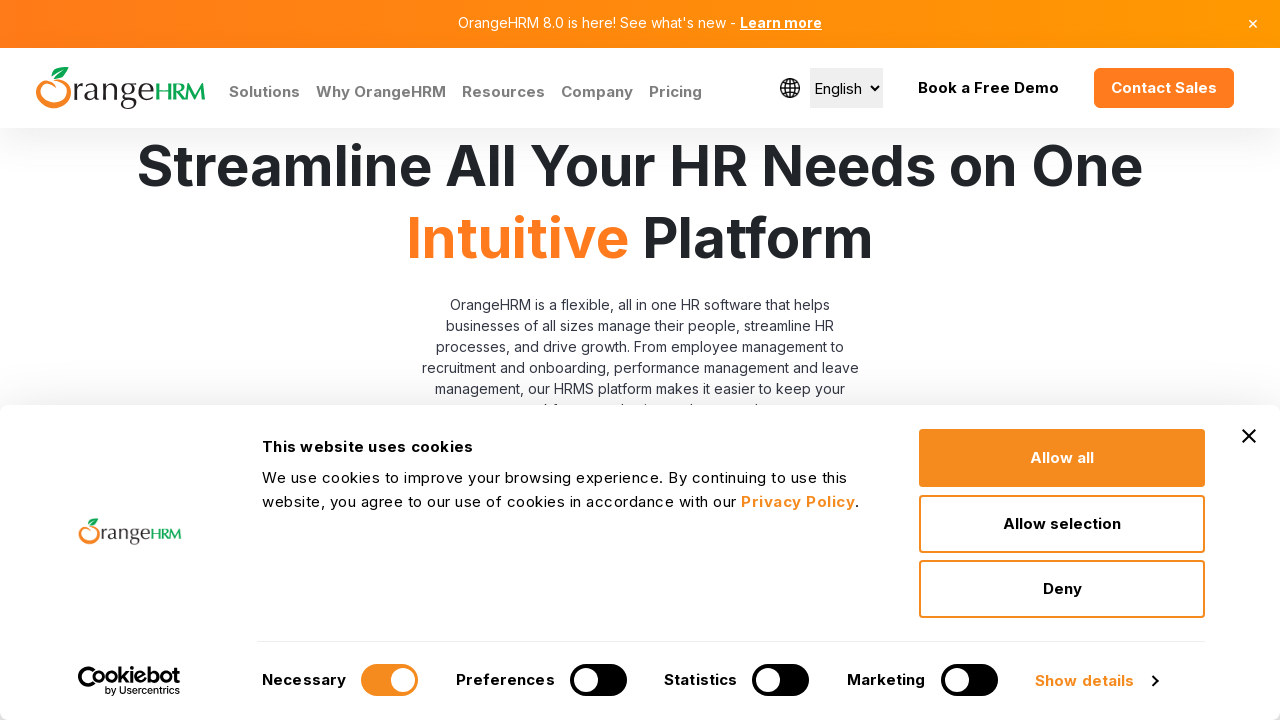

Closed child tab
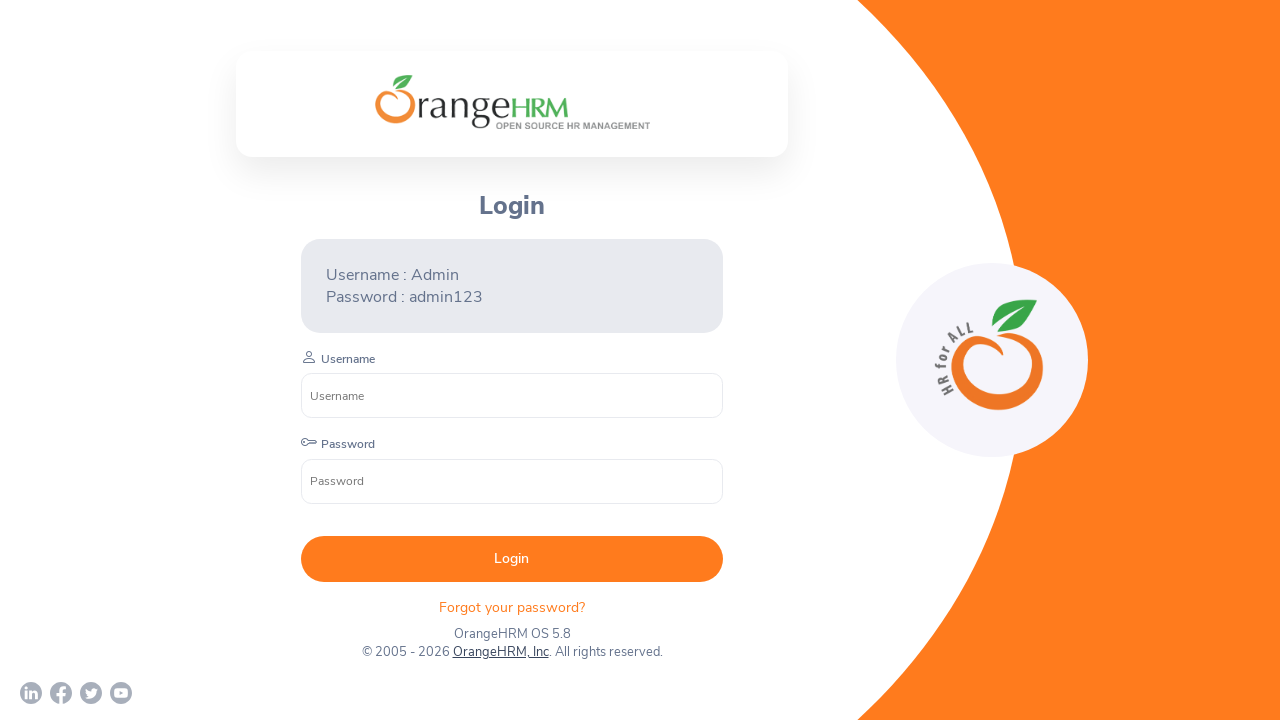

Switched back to original tab, title: OrangeHRM
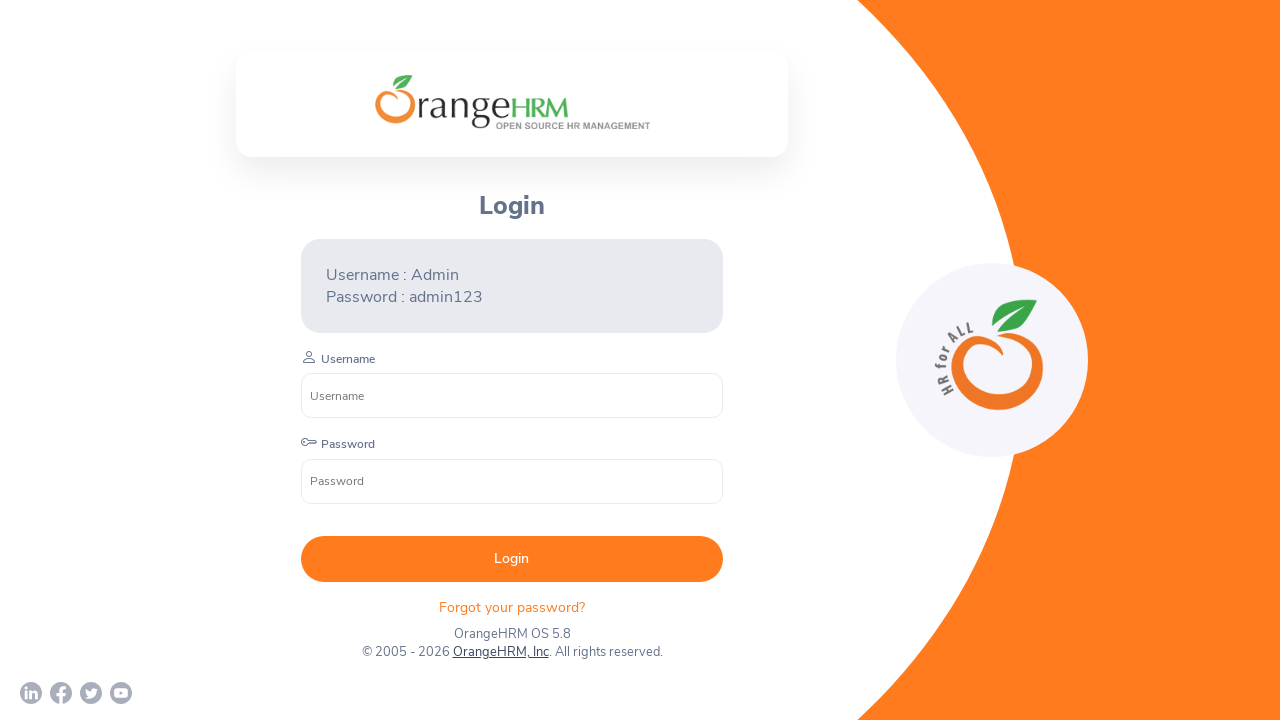

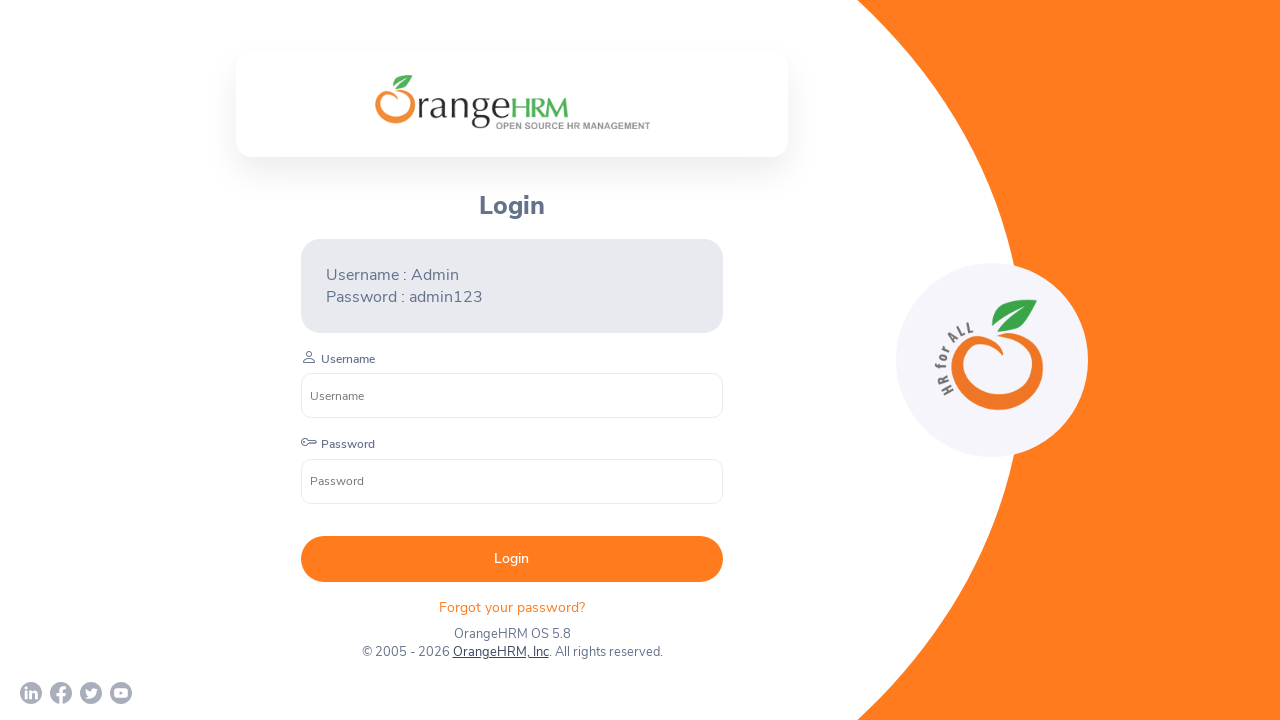